Tests navigation through dropdown menu by hovering over Categories, then Software Testing submenu, and clicking on Automation Testing option

Starting URL: https://uncodemy.com

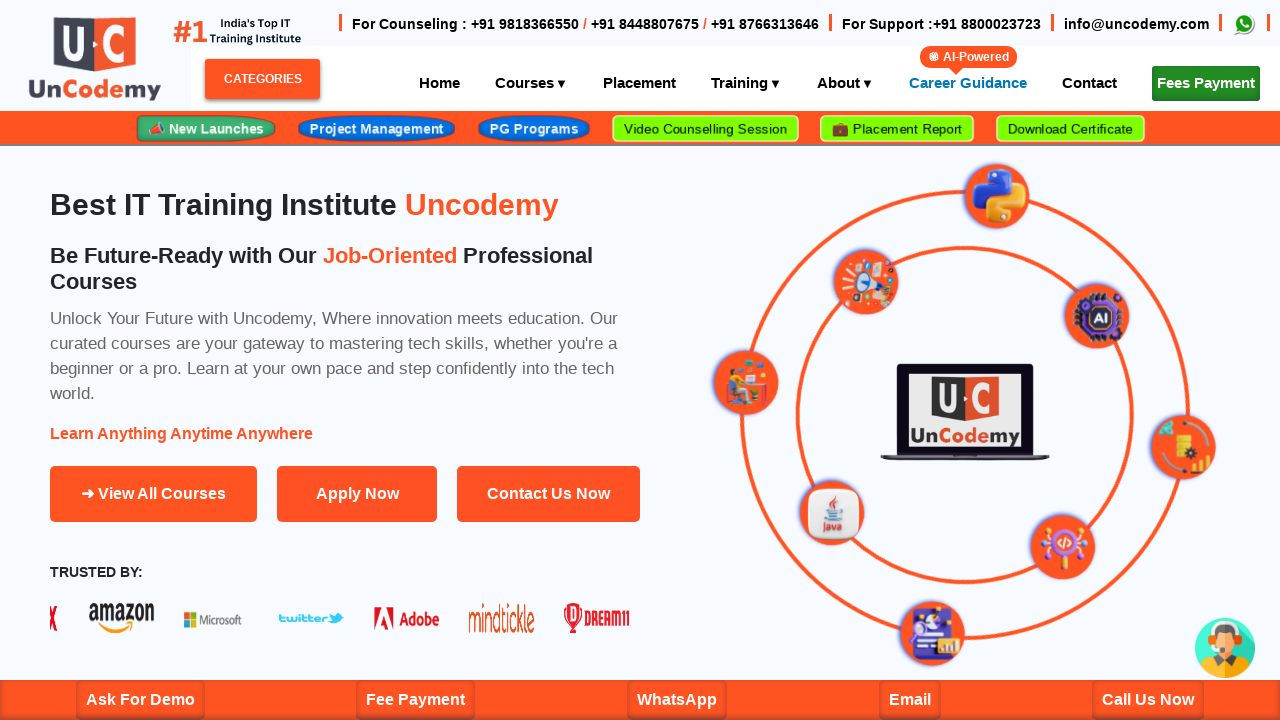

Hovered over Categories button to reveal dropdown menu at (262, 79) on span#categoriesBtn
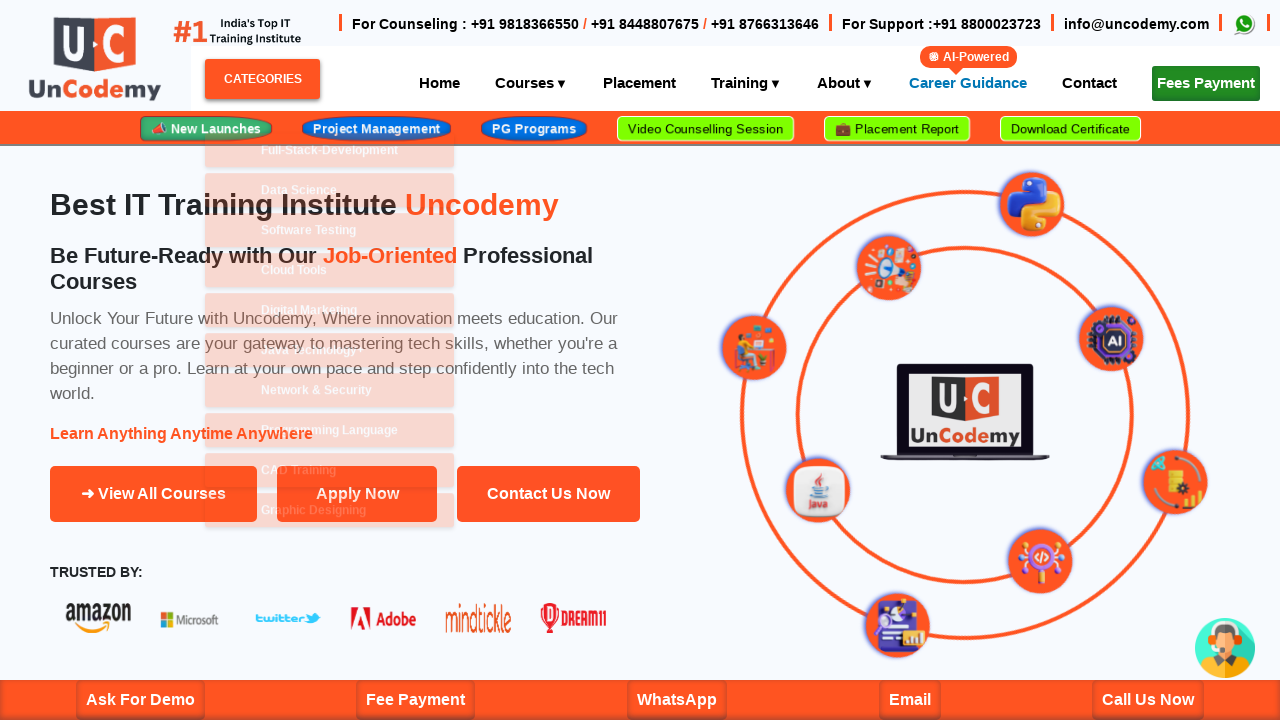

Waited for Software Testing option to appear in dropdown
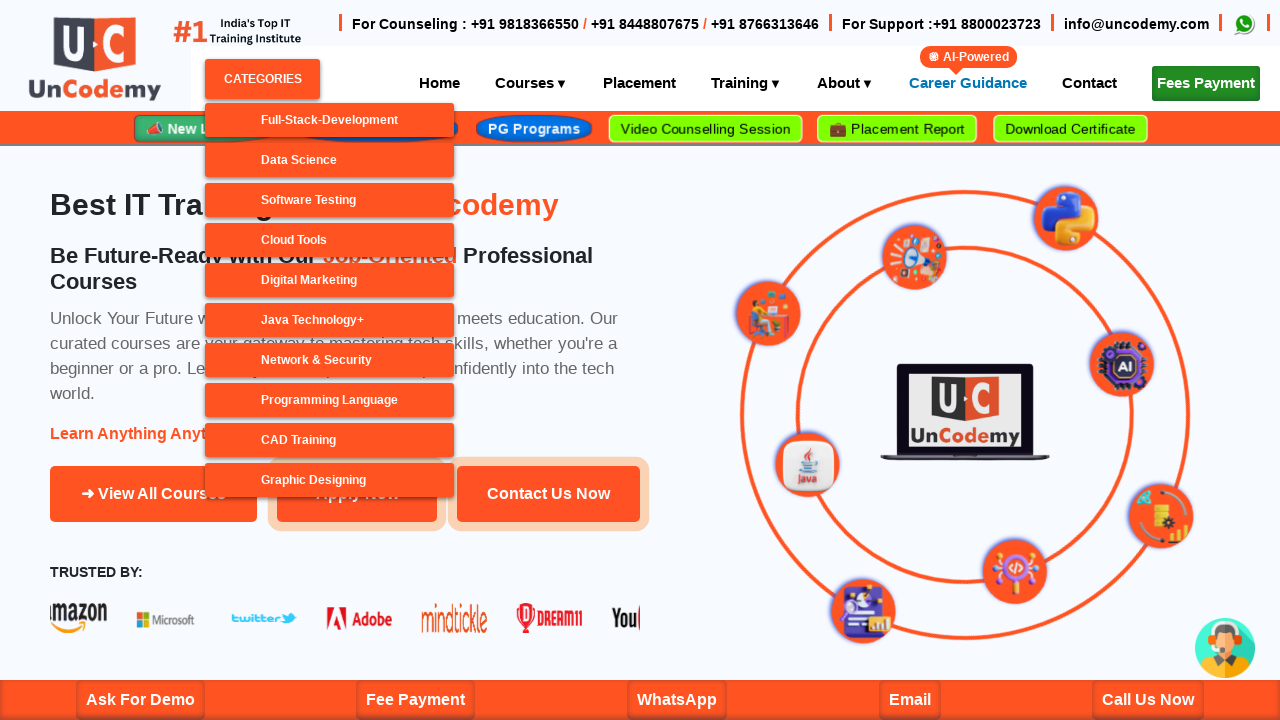

Hovered over Software Testing submenu option at (330, 200) on a:has-text('Software Testing')
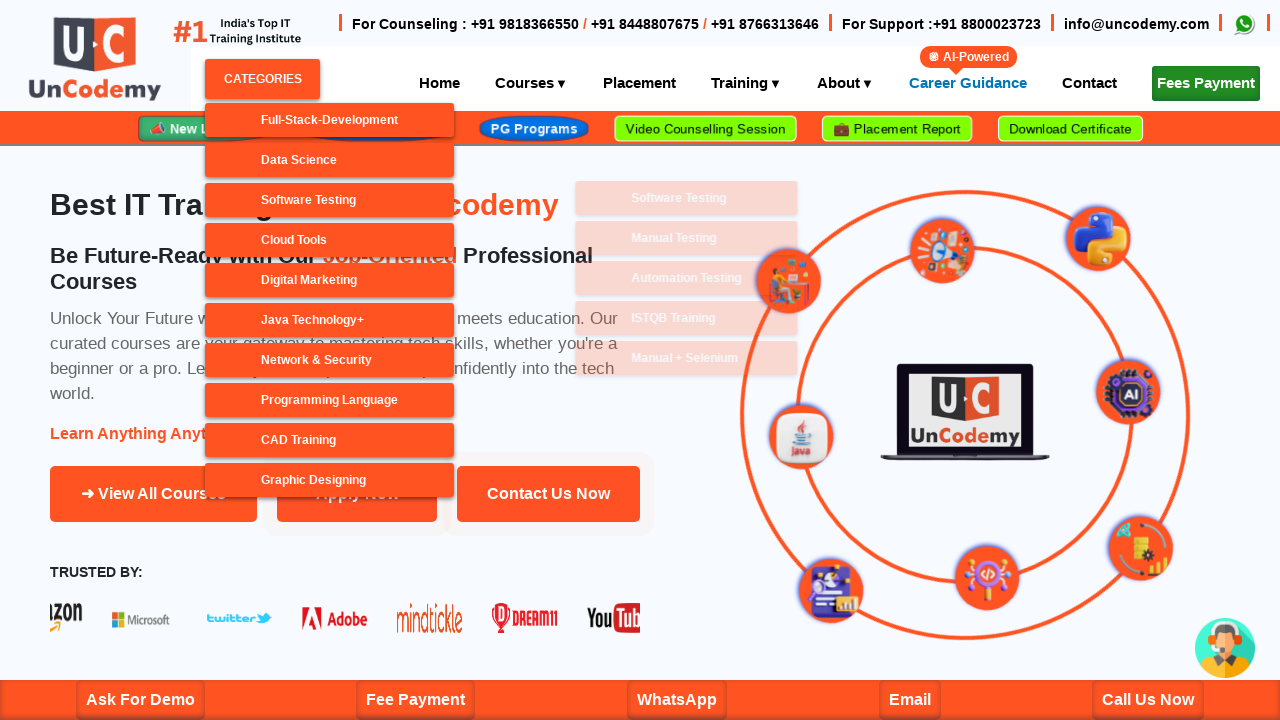

Waited for Automation Testing option to appear in submenu
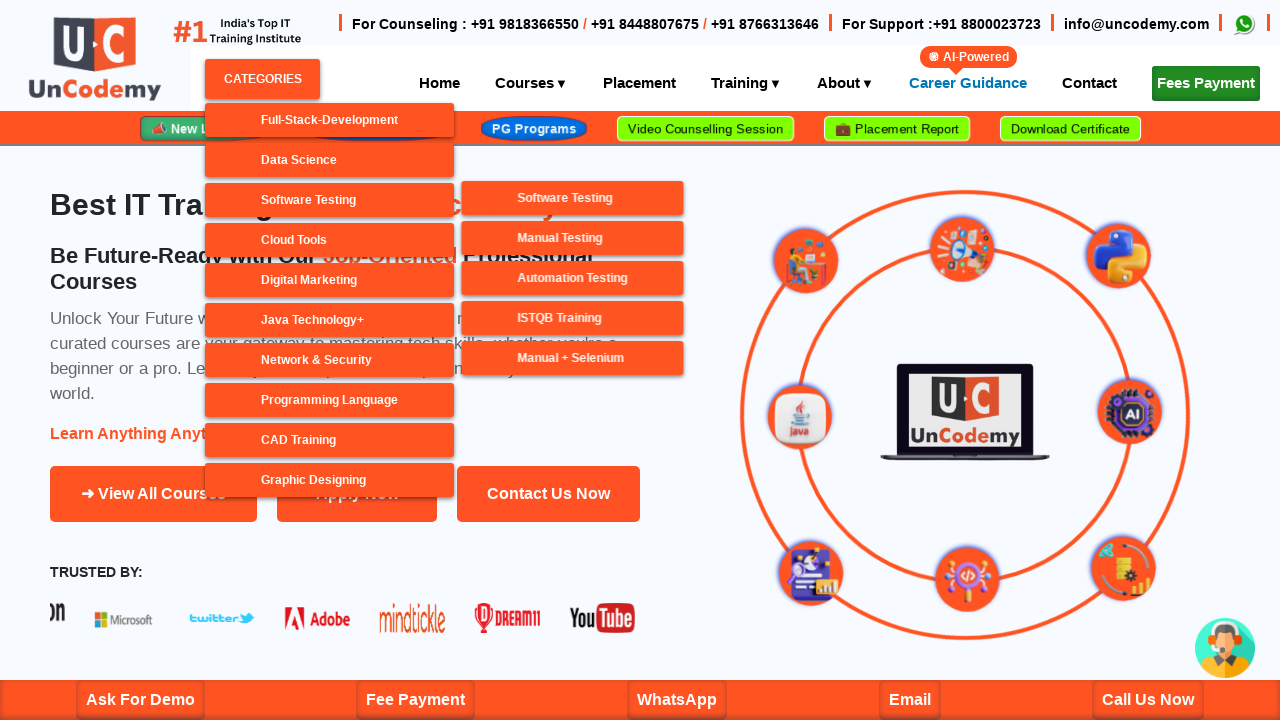

Clicked on Automation Testing option at (571, 278) on a:has-text('Automation Testing')
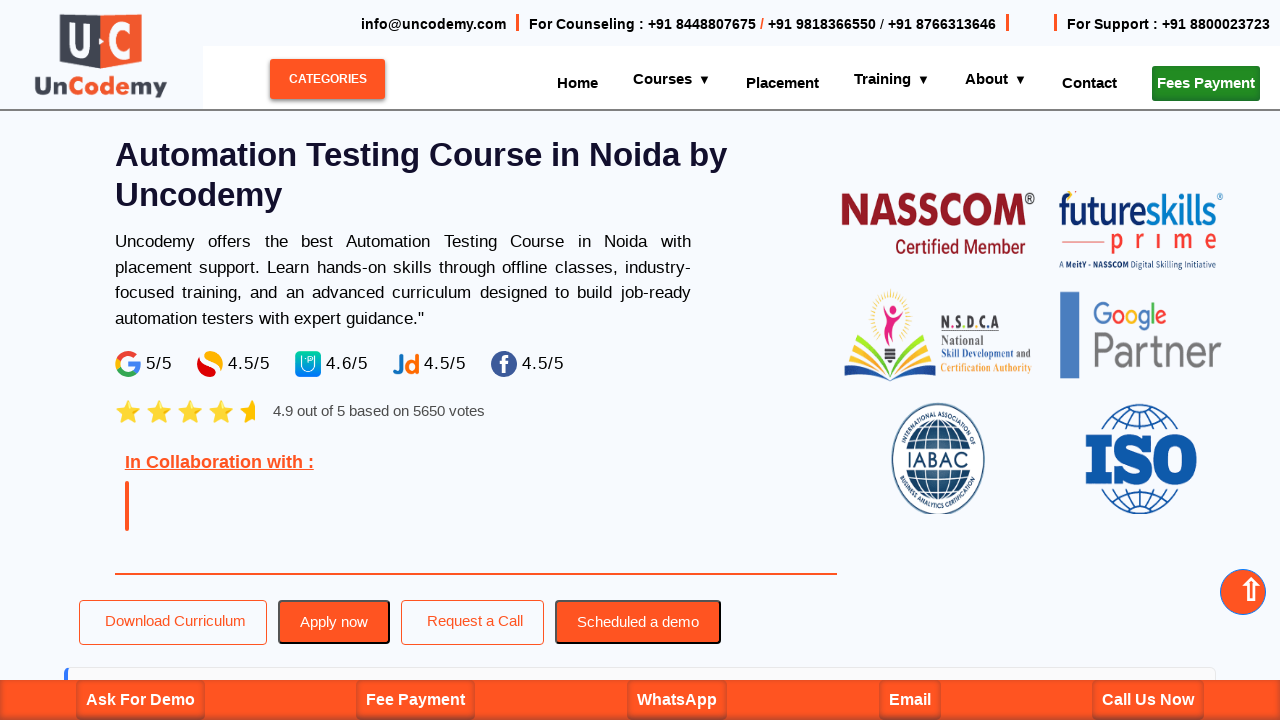

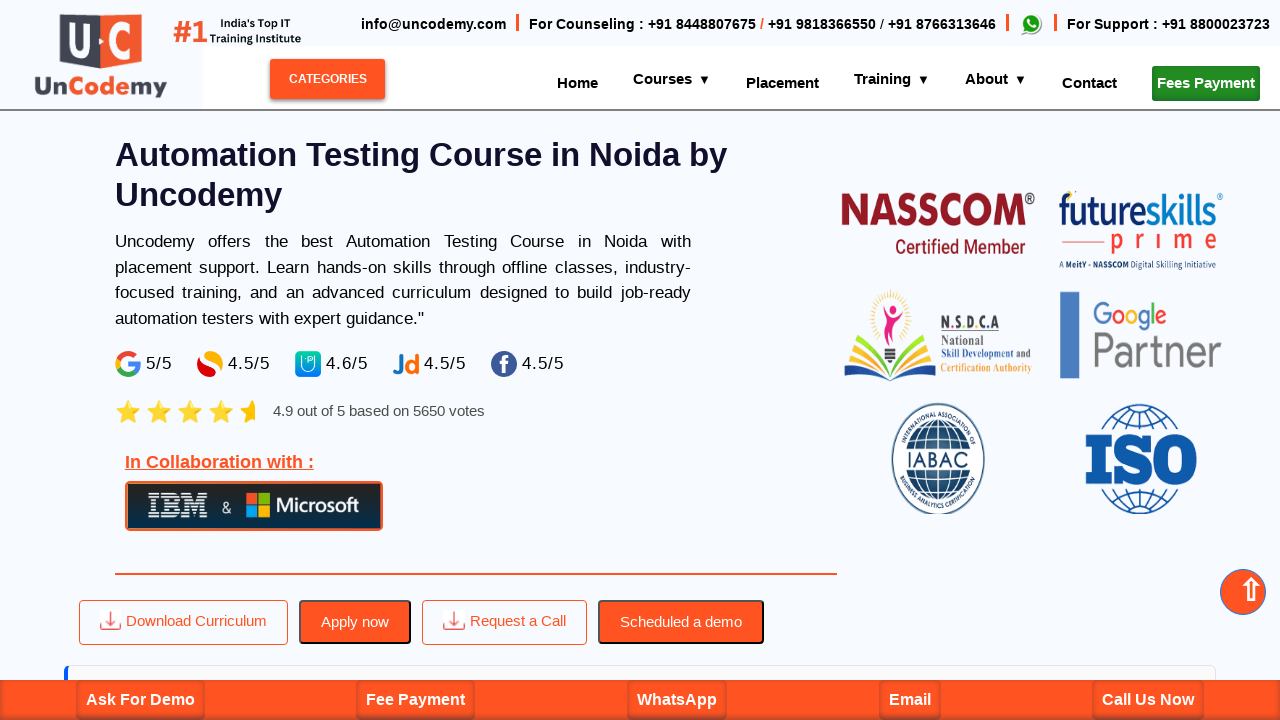